Tests the search functionality by navigating to the search page, entering a language name (python), and verifying search results contain the search term

Starting URL: https://www.99-bottles-of-beer.net/

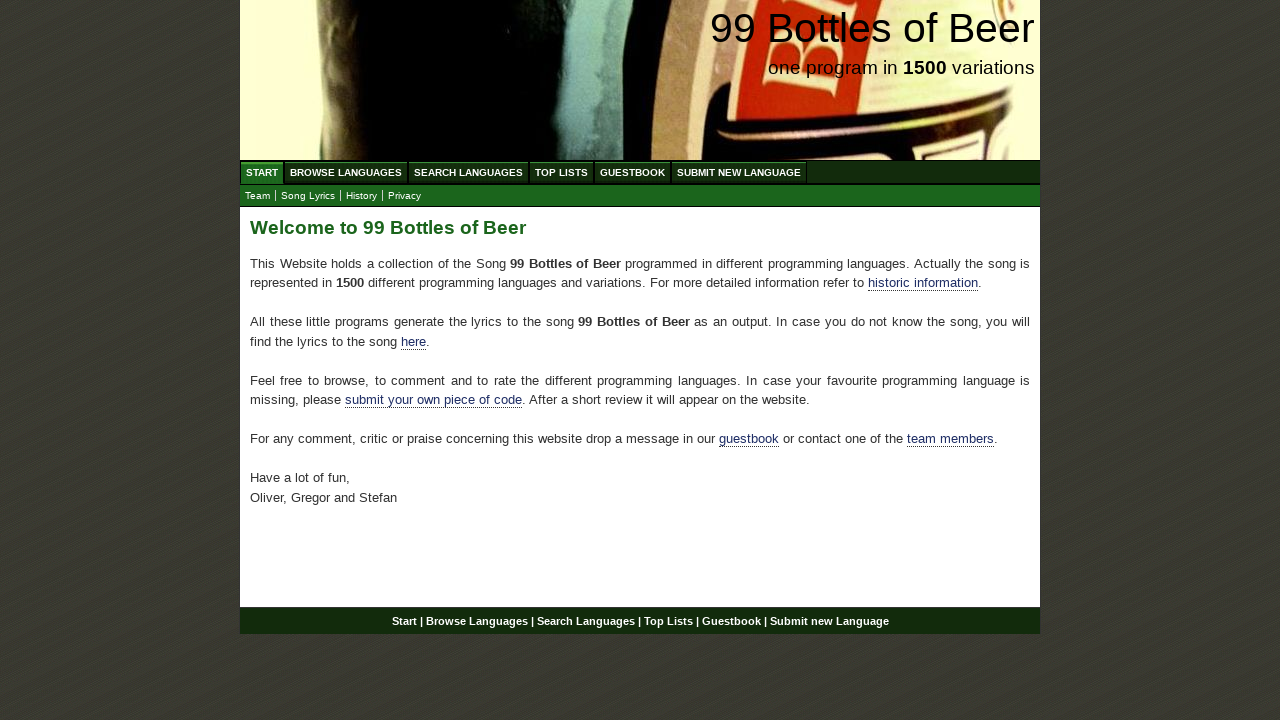

Clicked on Search Languages menu at (468, 172) on xpath=//ul[@id='menu']/li/a[@href='/search.html']
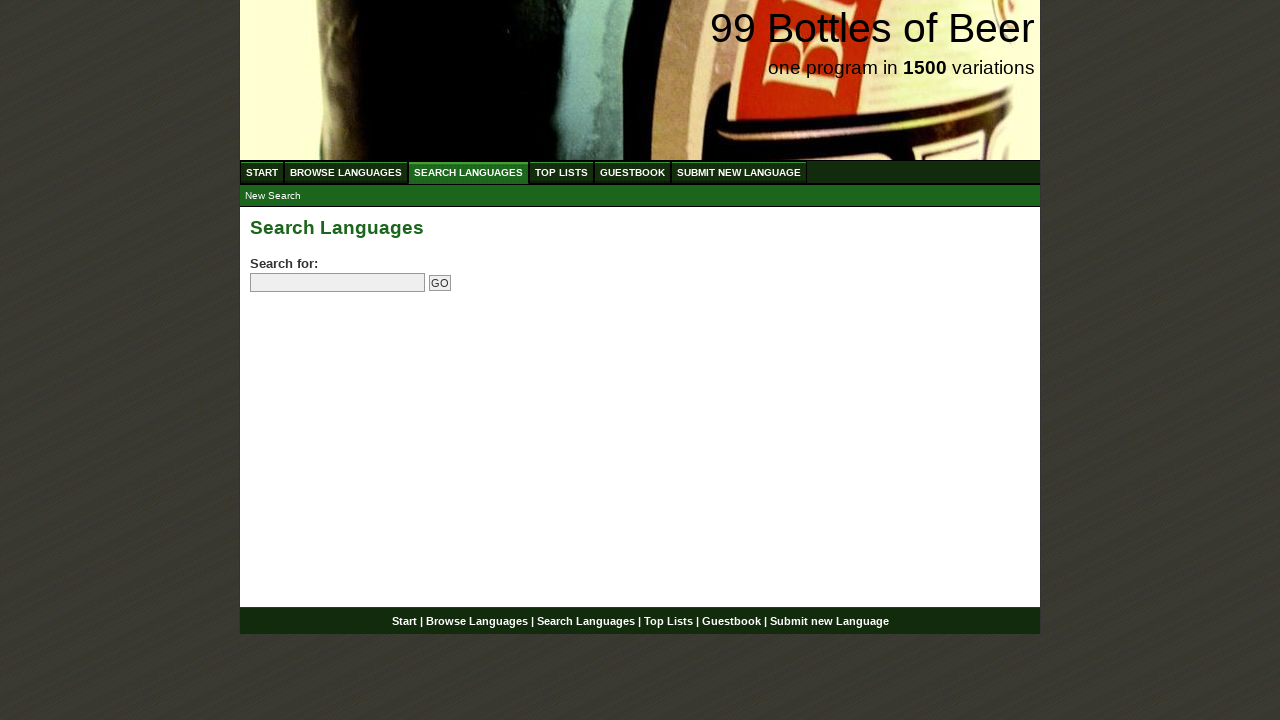

Clicked on search field at (338, 283) on input[name='search']
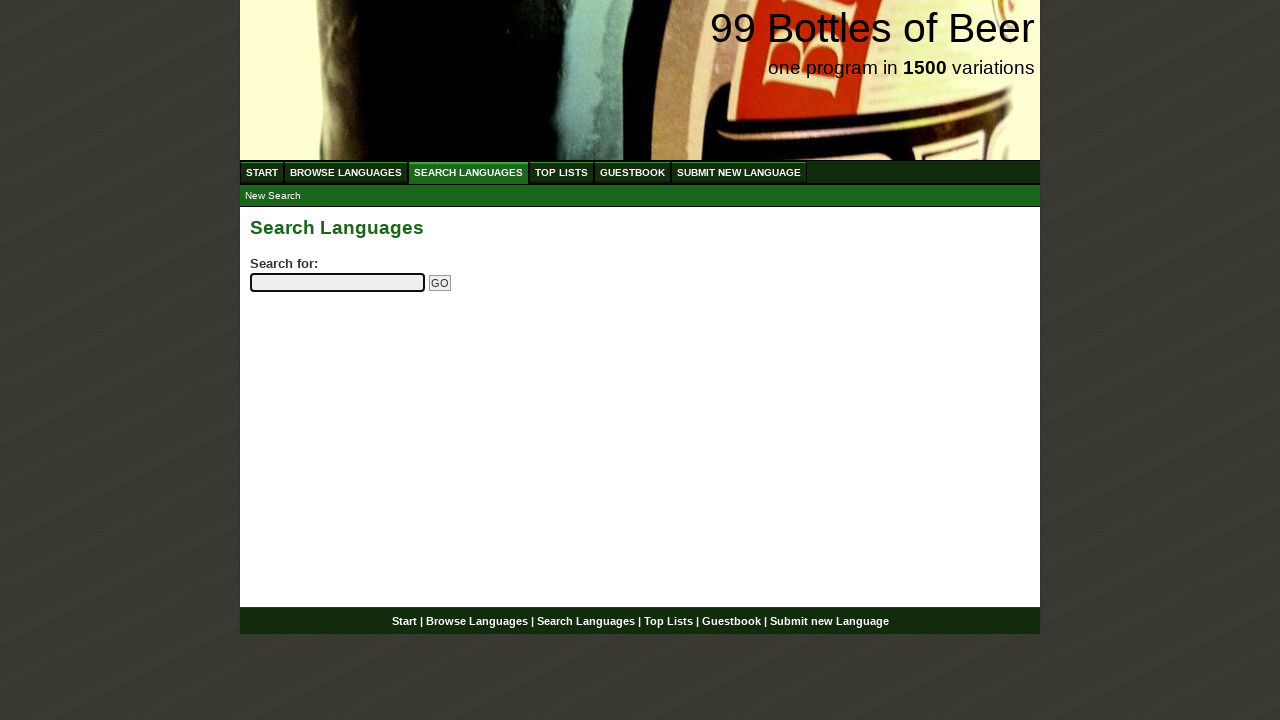

Filled search field with 'python' on input[name='search']
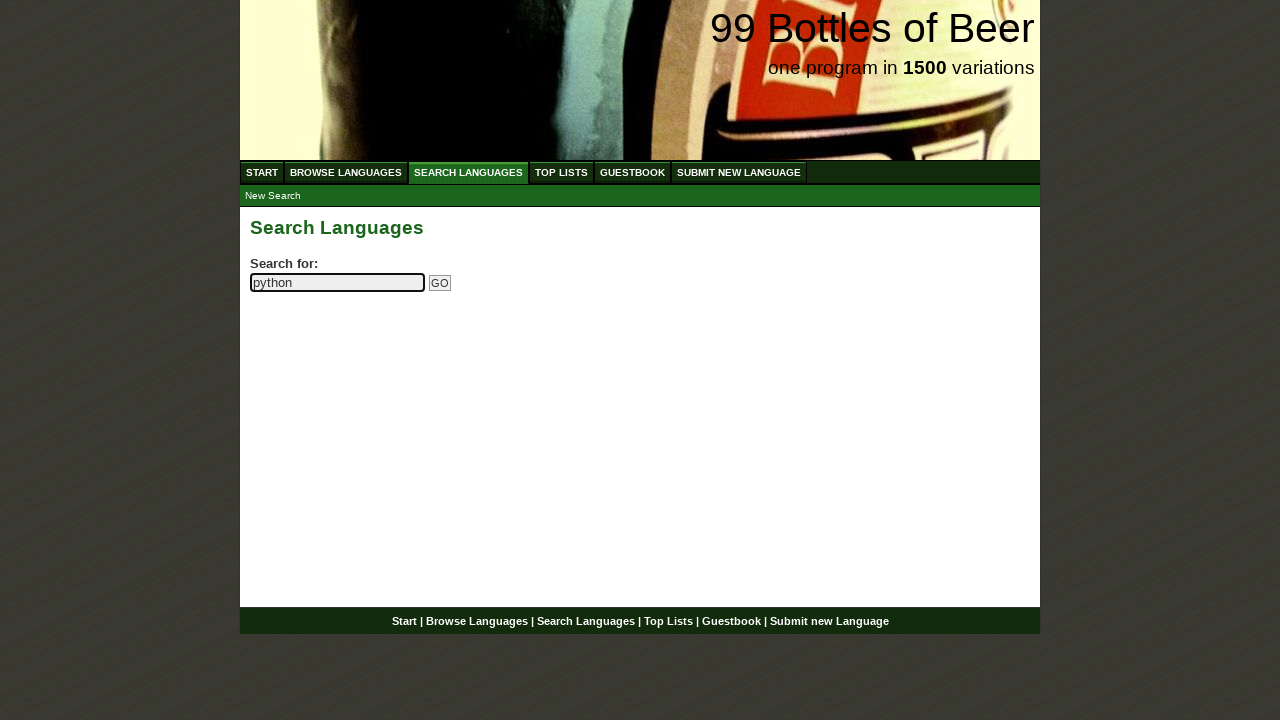

Clicked Go button to submit search at (440, 283) on input[name='submitsearch']
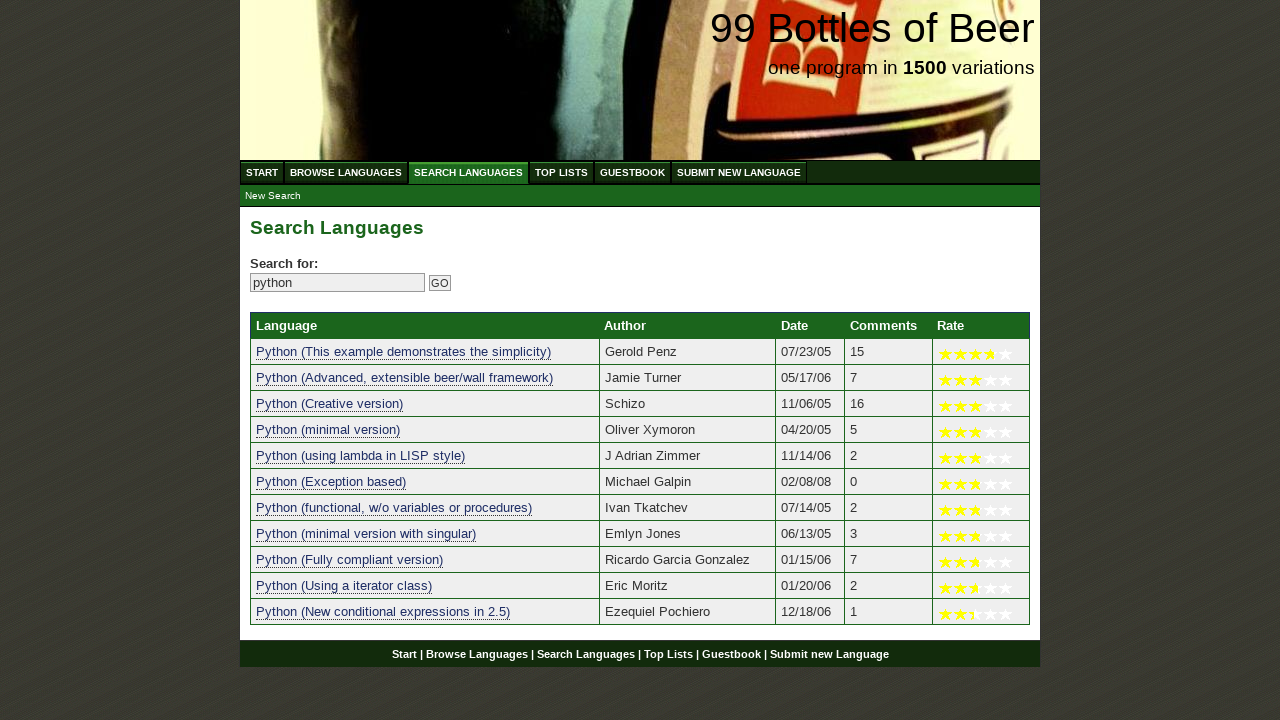

Search results table loaded successfully
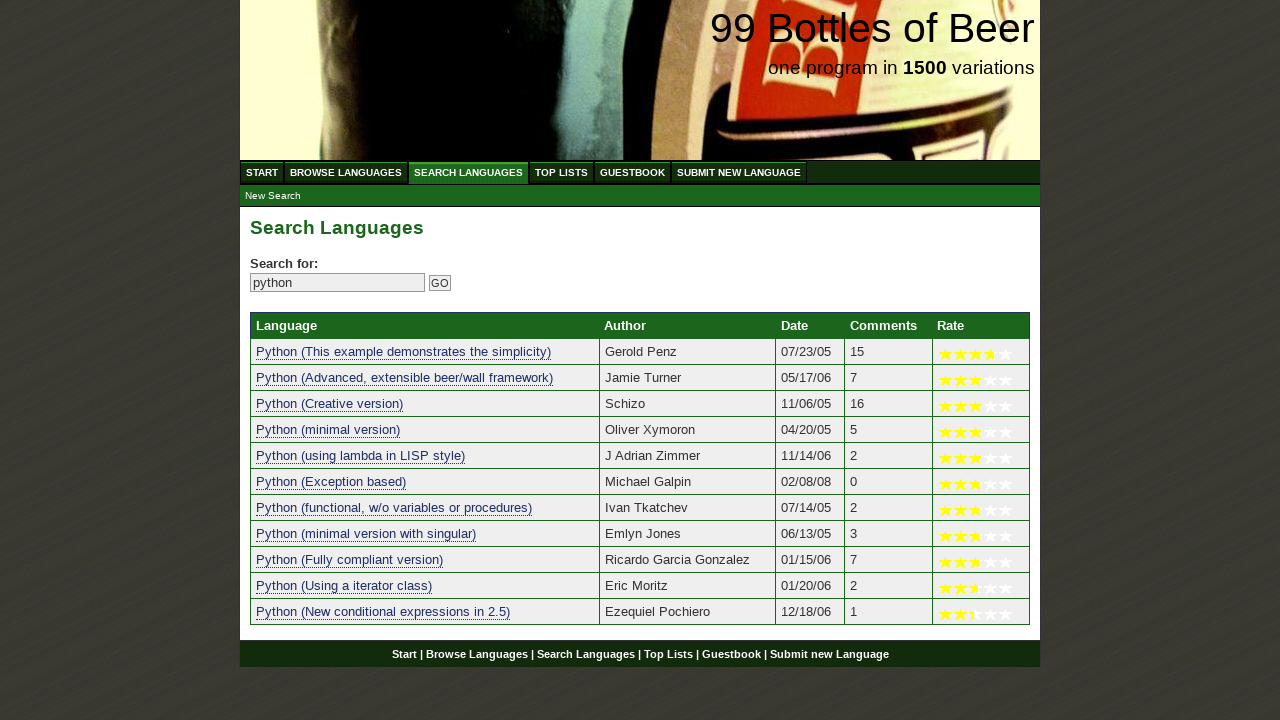

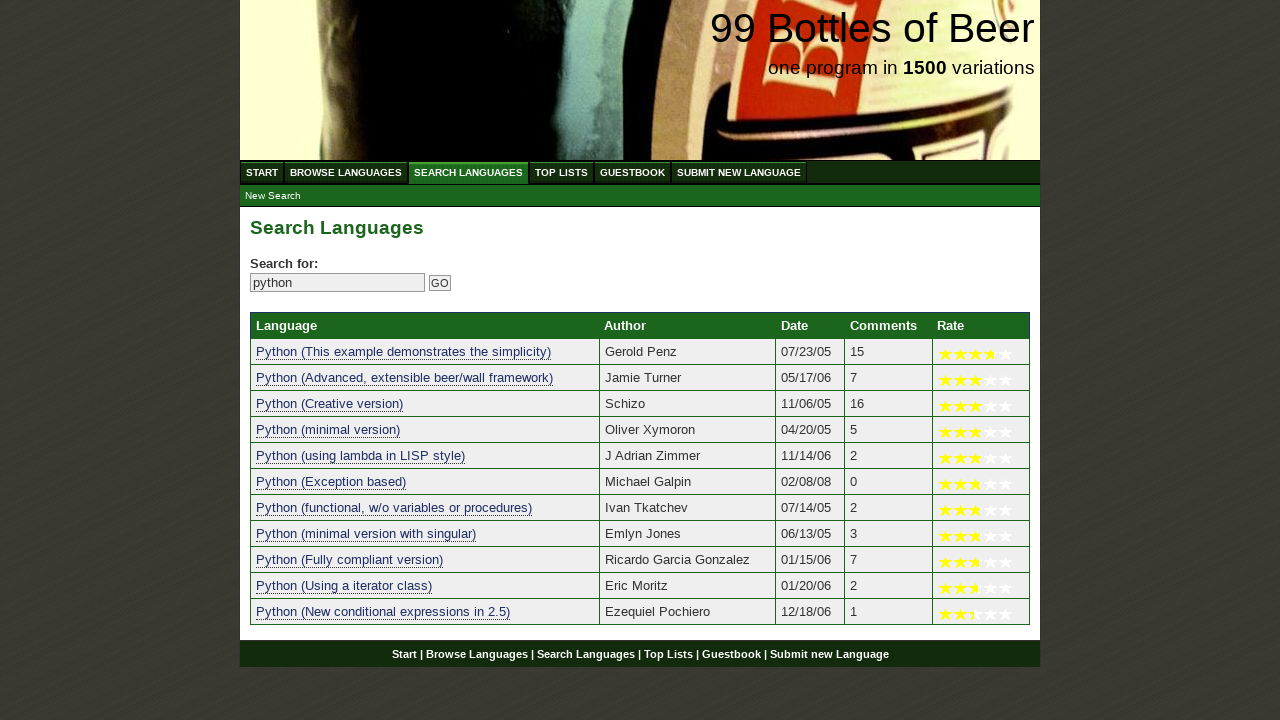